Tests form validation by attempting to submit without first name and verifying the validation message appears

Starting URL: https://suninjuly.github.io/registration1.html

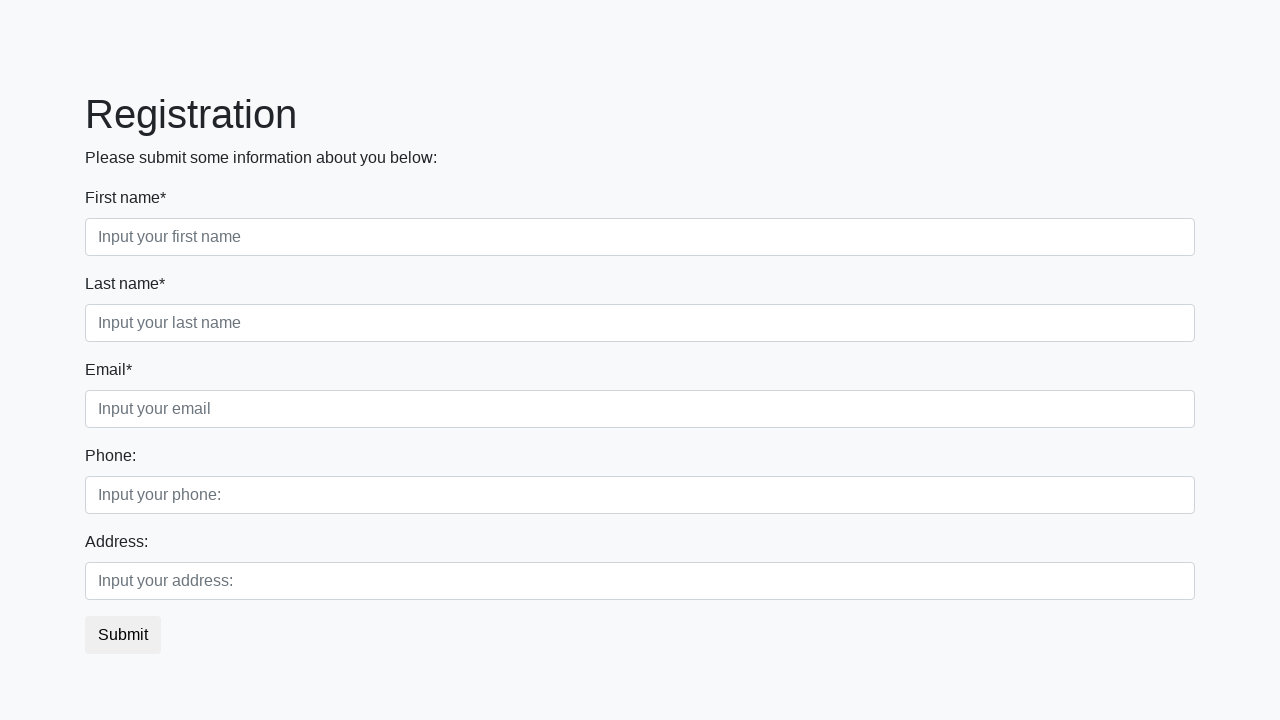

Filled last name field with 'Smith' on [placeholder='Input your last name']
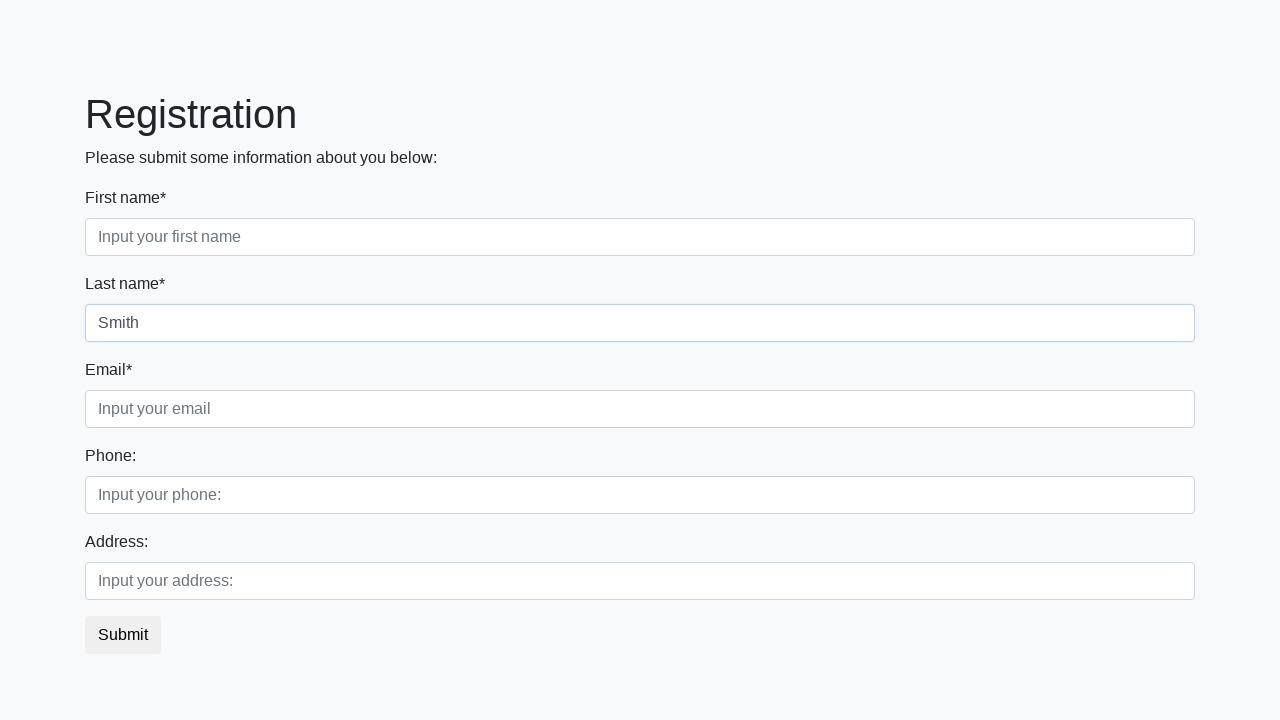

Filled email field with 'smith@gmail.com' on [placeholder='Input your email']
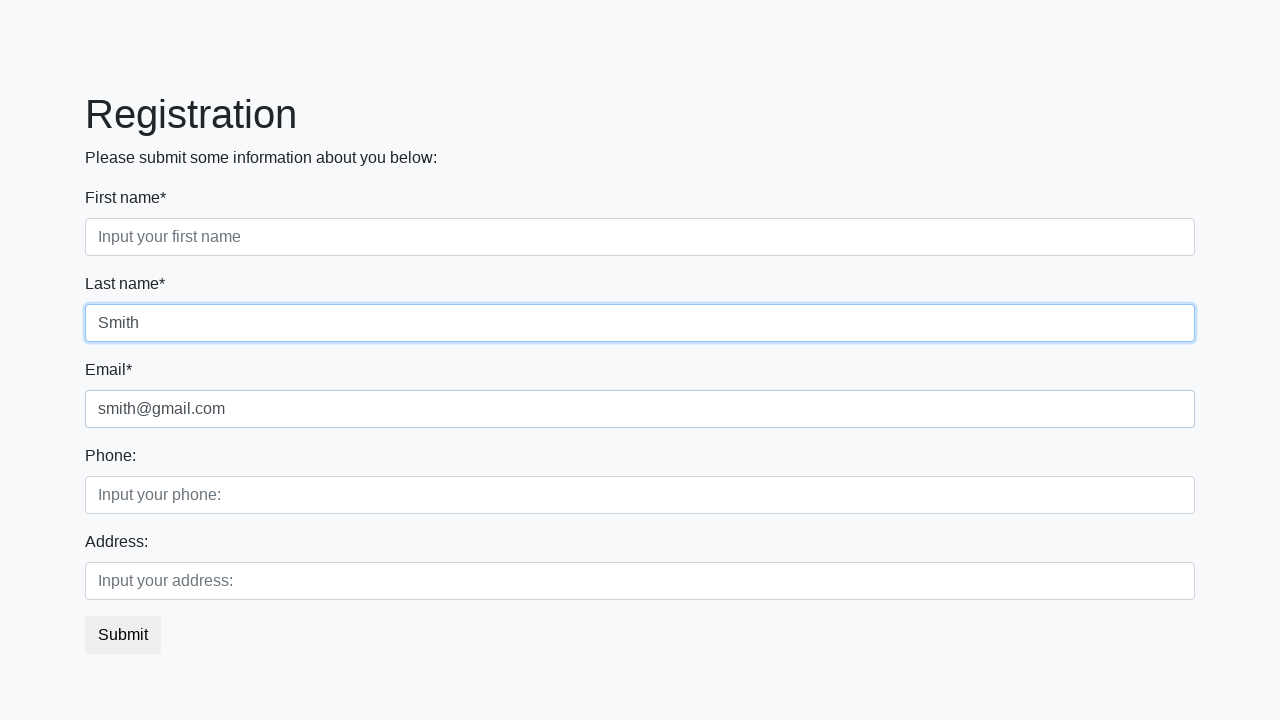

Filled phone field with '1236459' on [placeholder='Input your phone:']
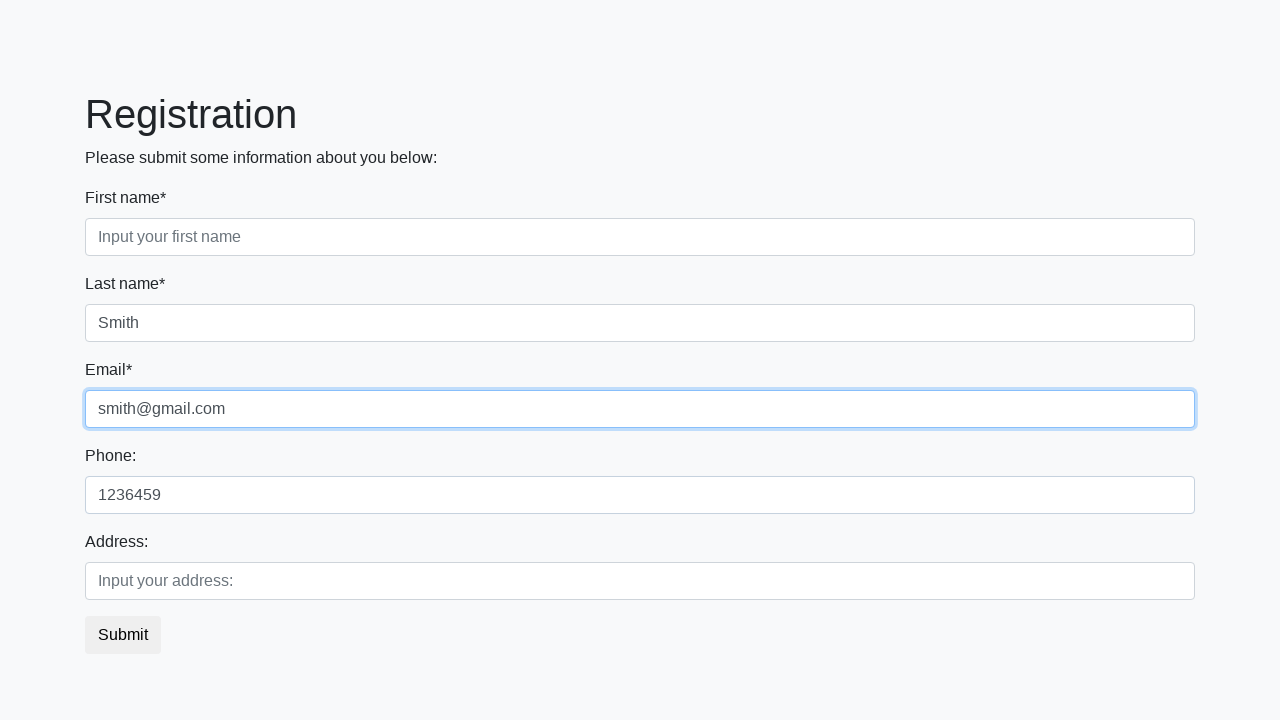

Filled address field with 'Riga' on [placeholder='Input your address:']
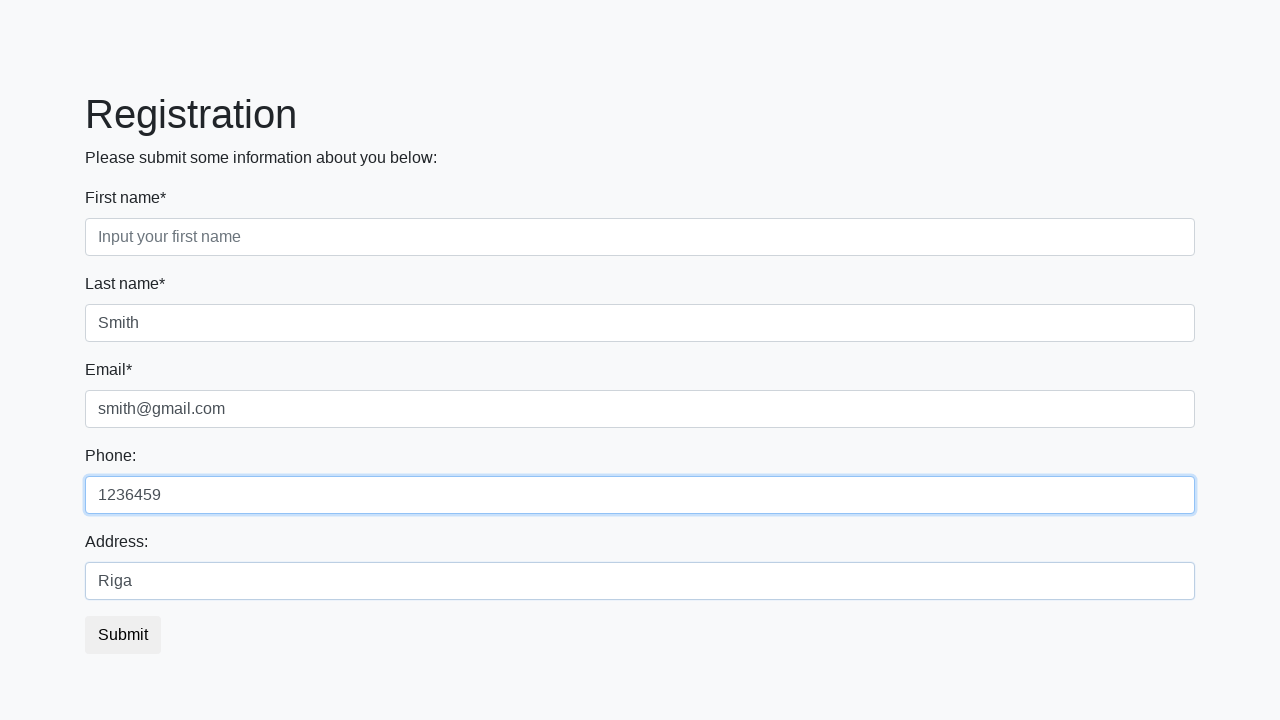

Clicked submit button to attempt form submission at (123, 635) on [type='submit']
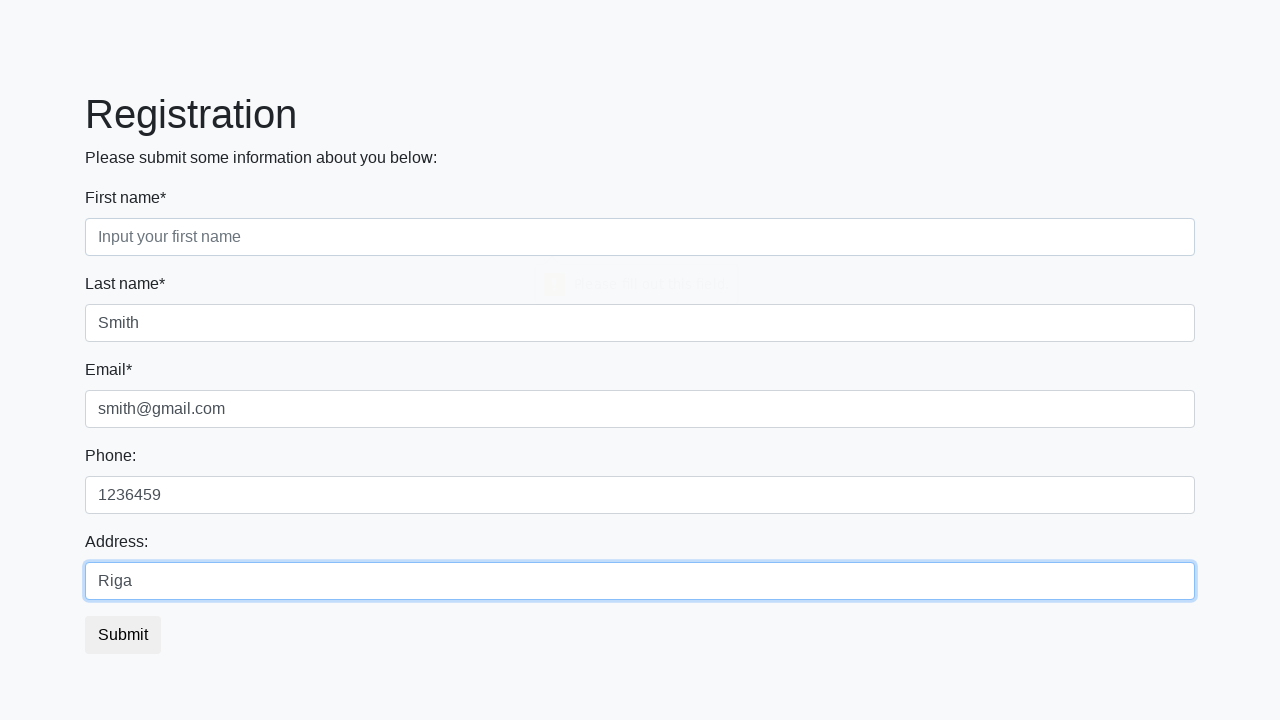

Verified still on registration1 page after failed submission
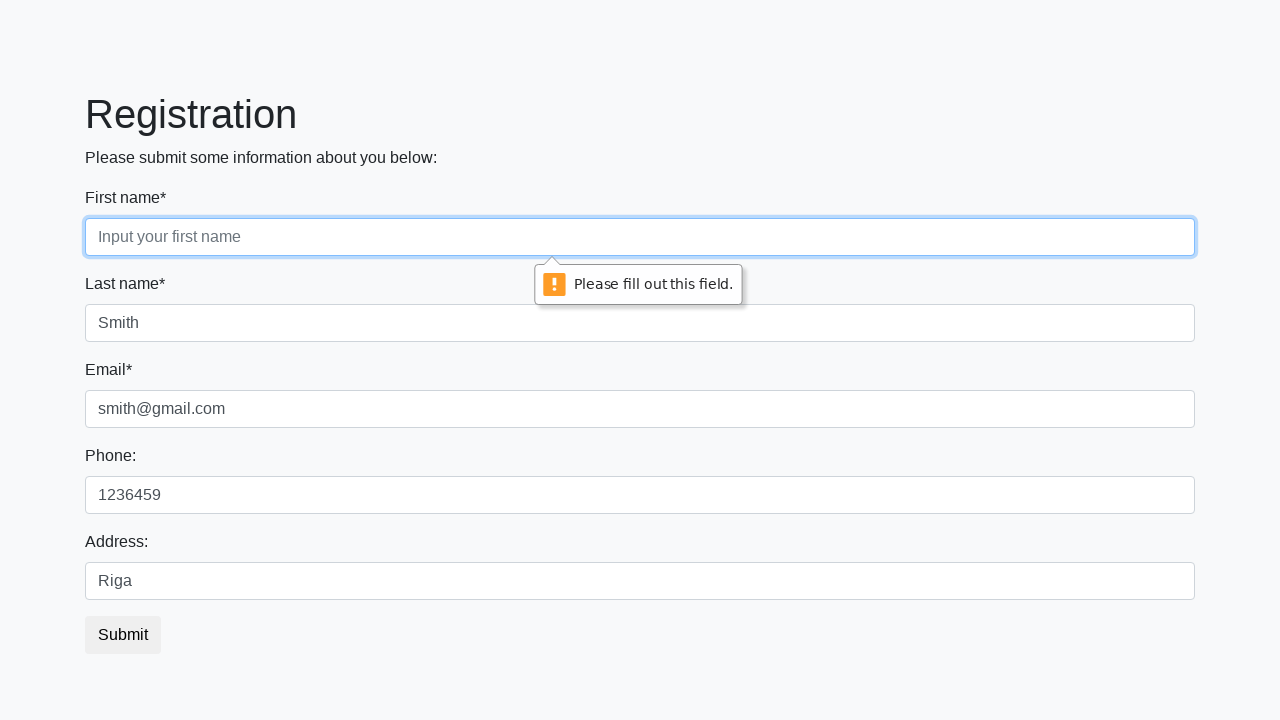

Located first name field
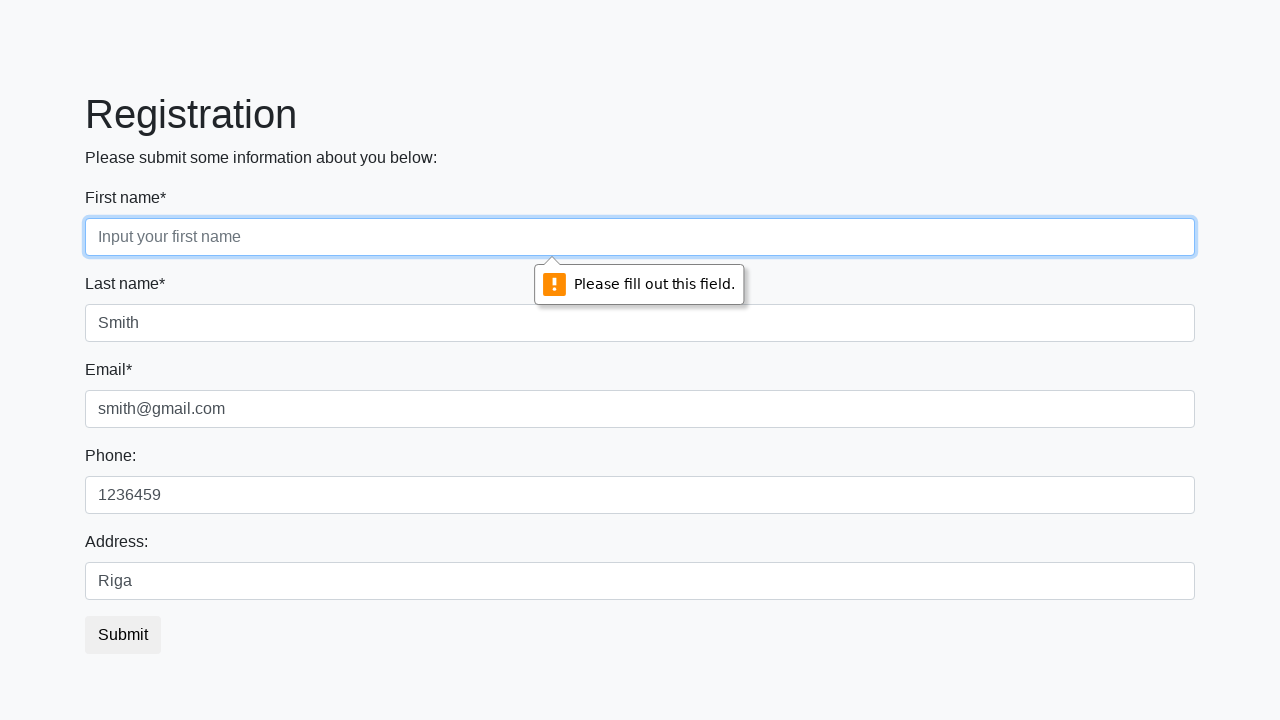

Retrieved validation message from first name field
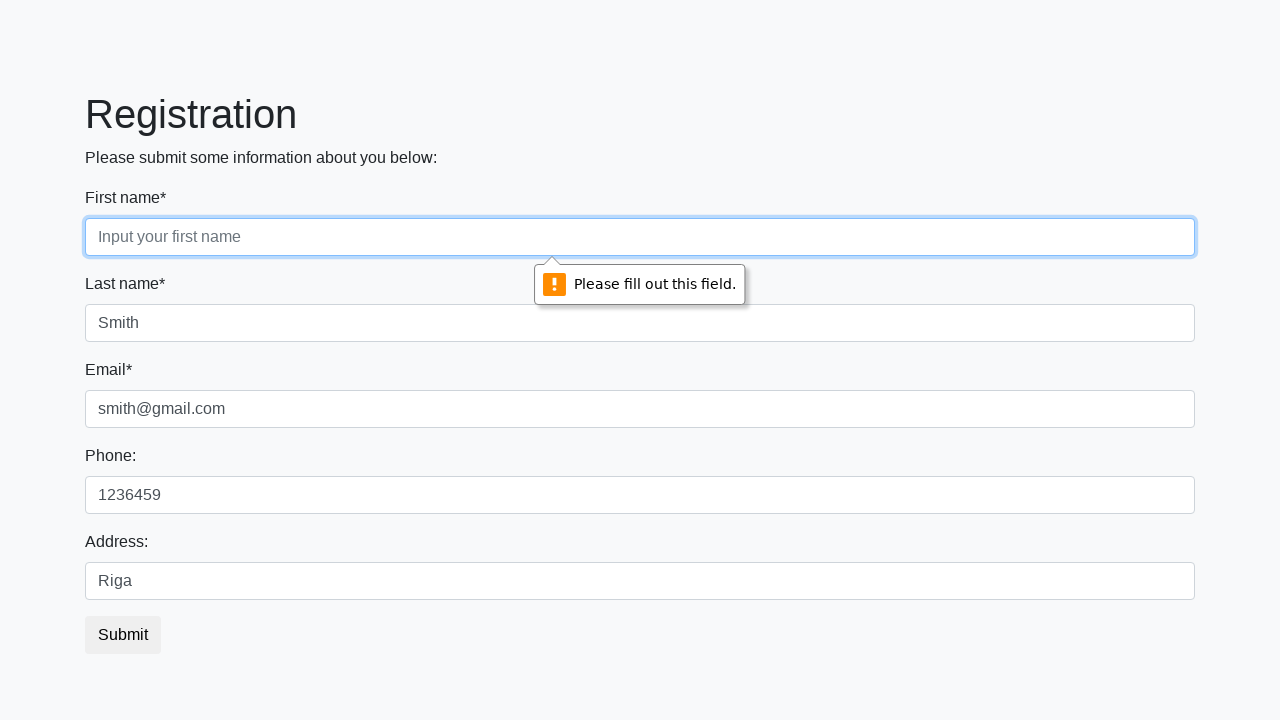

Confirmed validation message matches expected text 'Please fill out this field.'
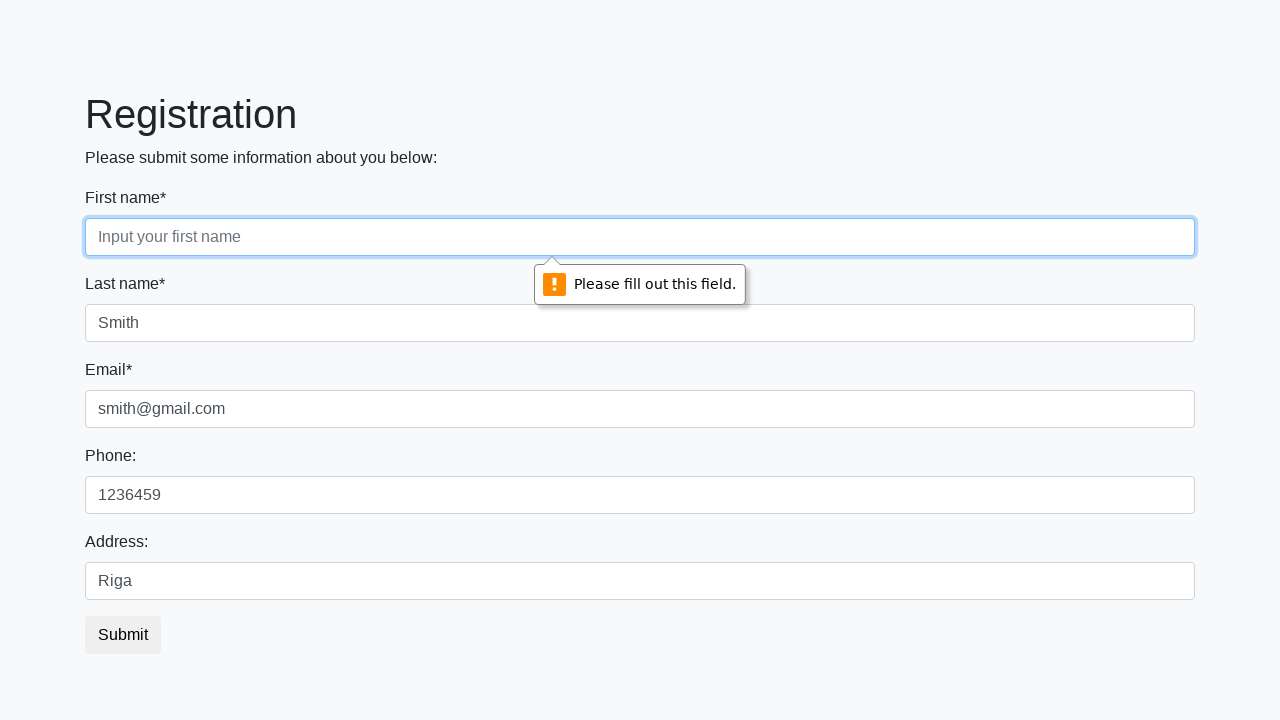

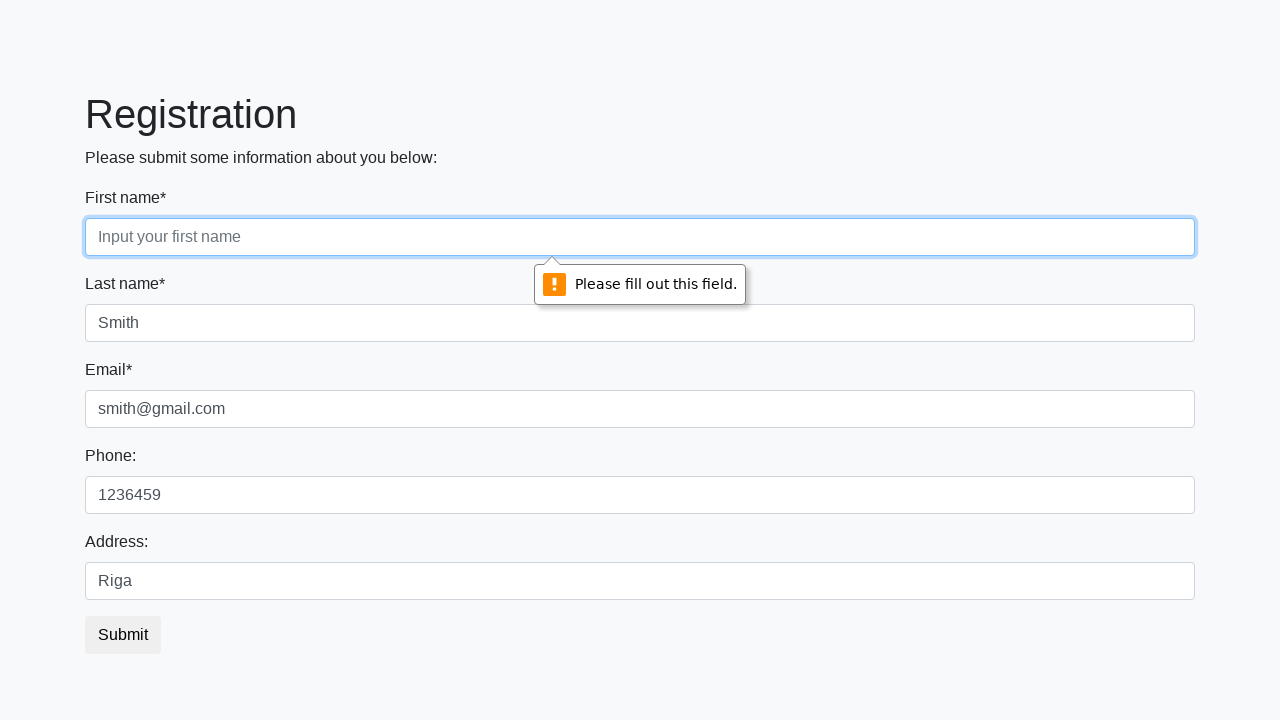